Tests checkbox functionality by toggling checkboxes and verifying their states

Starting URL: https://the-internet.herokuapp.com/checkboxes

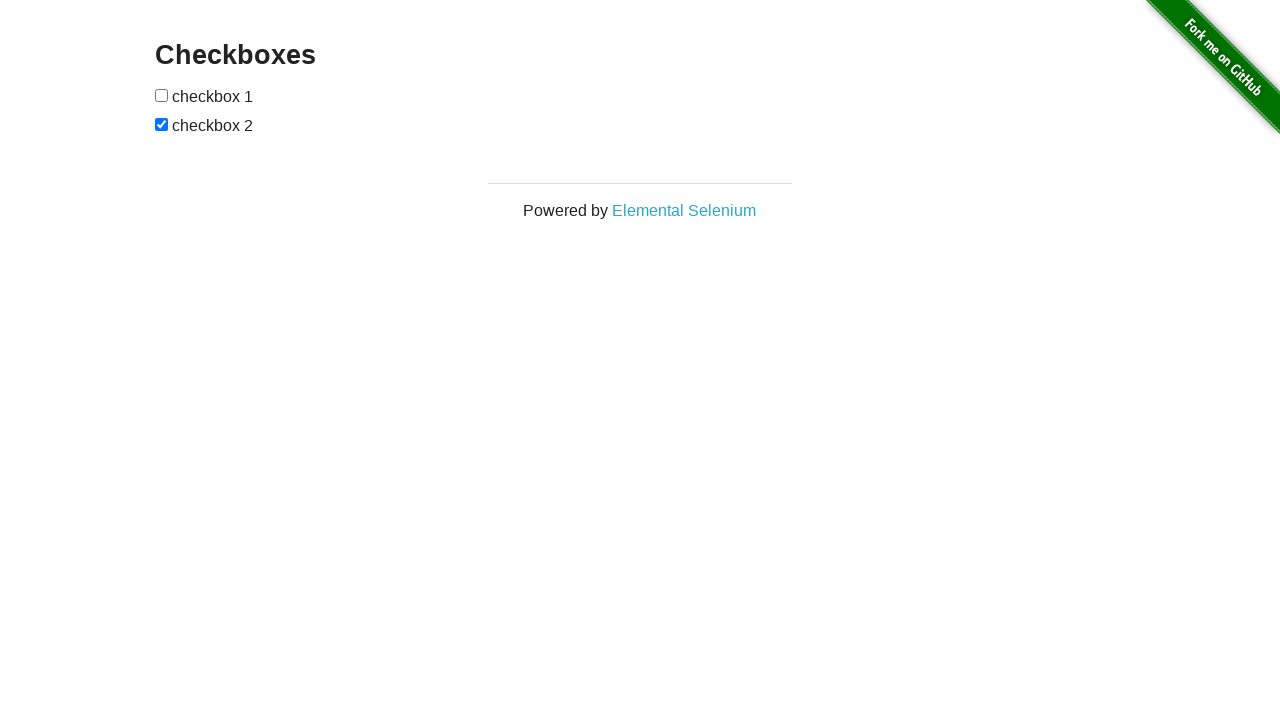

Retrieved all checkboxes on the page
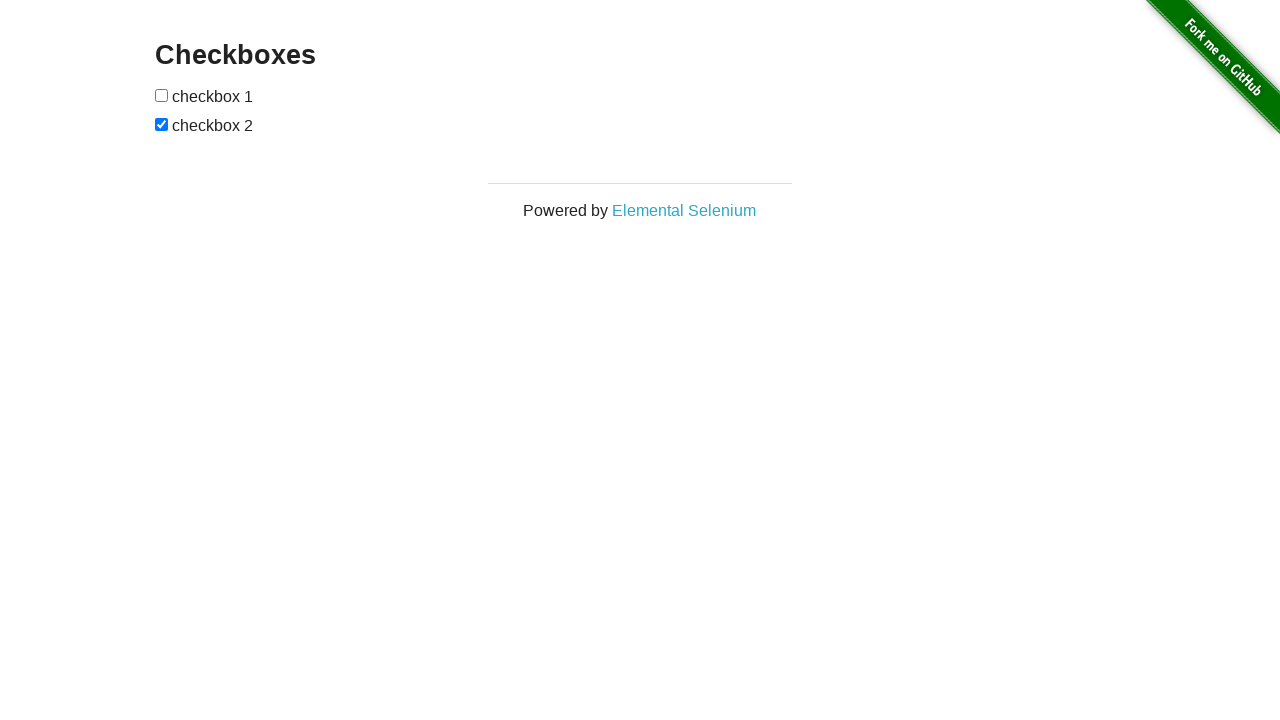

Selected first checkbox element
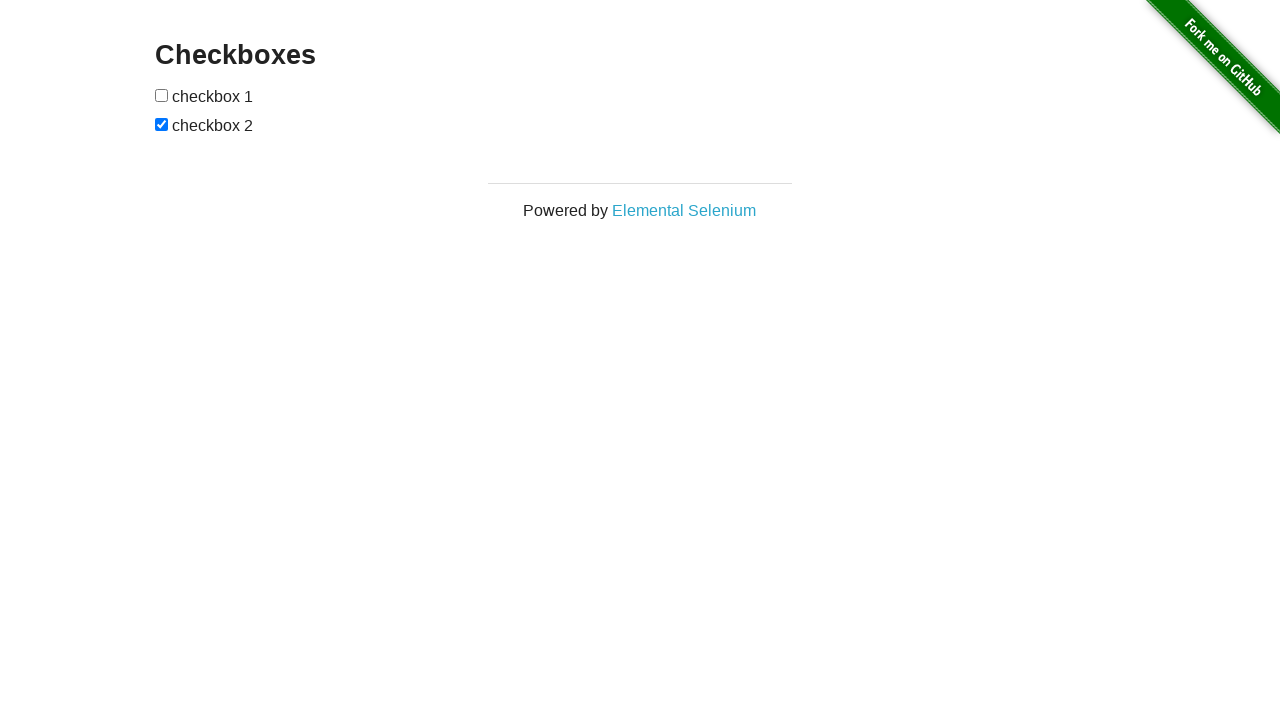

Clicked first checkbox to toggle it from unchecked to checked at (162, 95) on [type=checkbox] >> nth=0
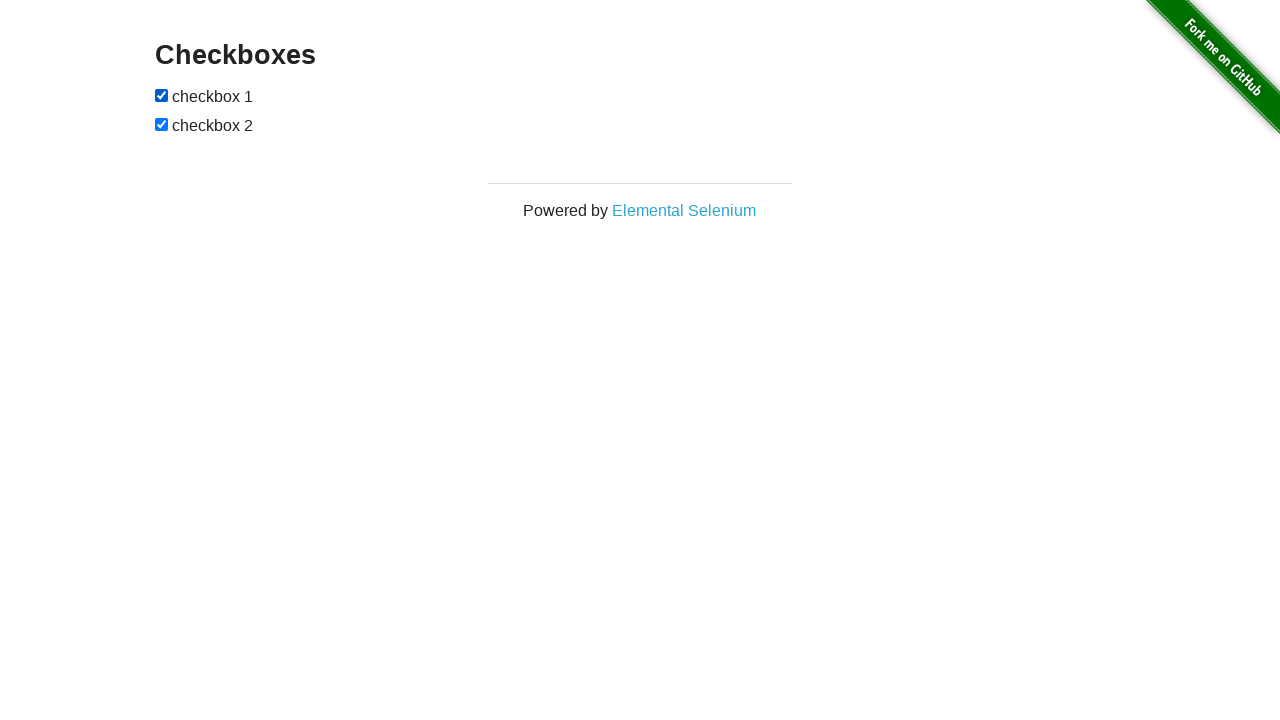

Selected second checkbox element
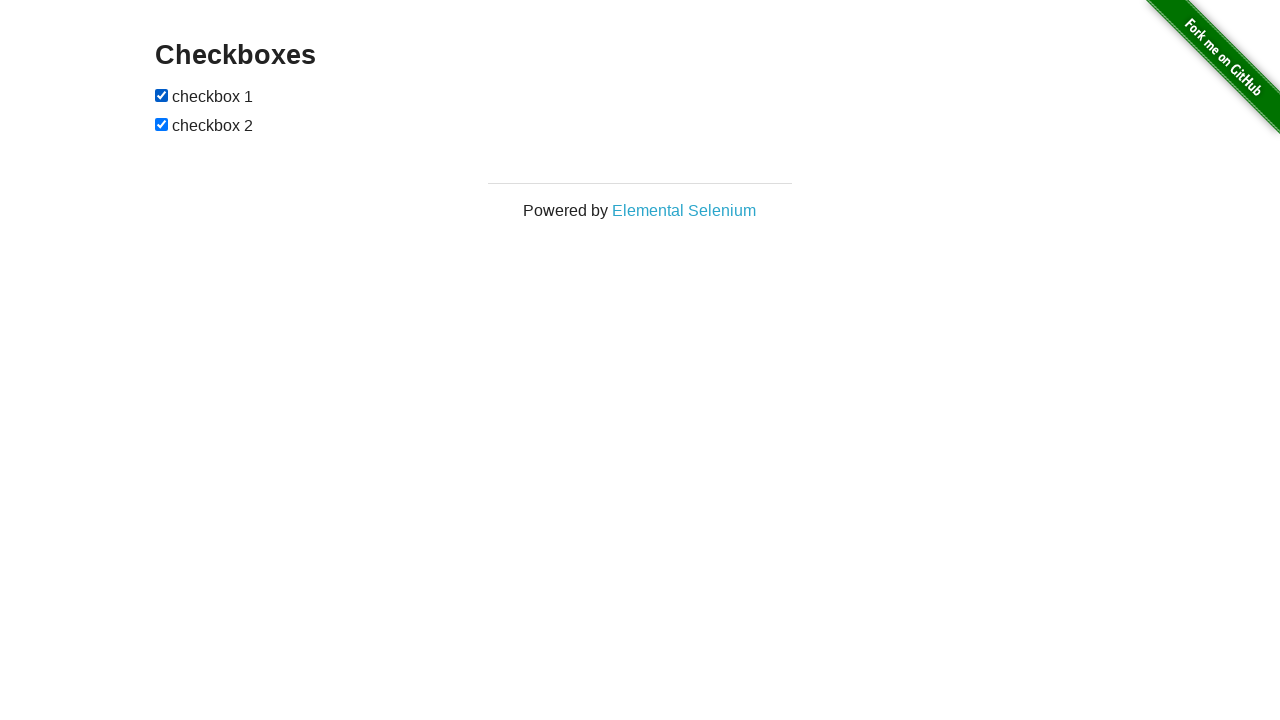

Clicked second checkbox to toggle it from checked to unchecked at (162, 124) on [type=checkbox] >> nth=1
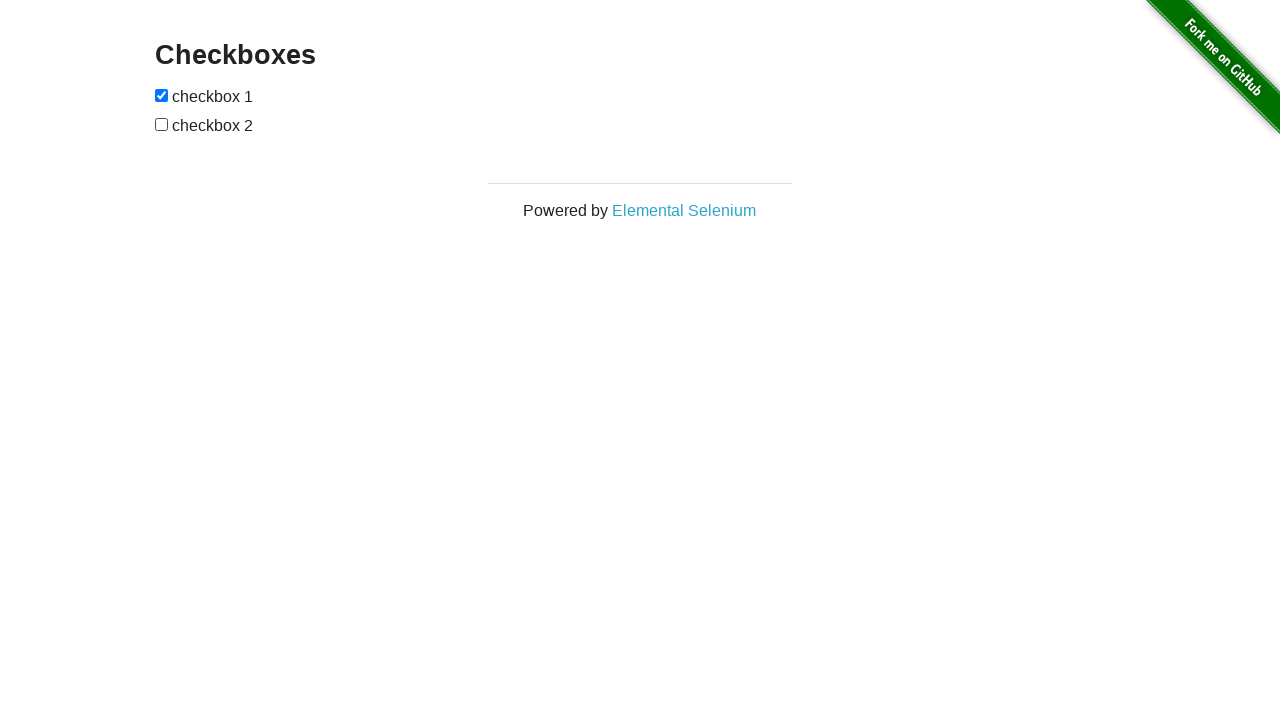

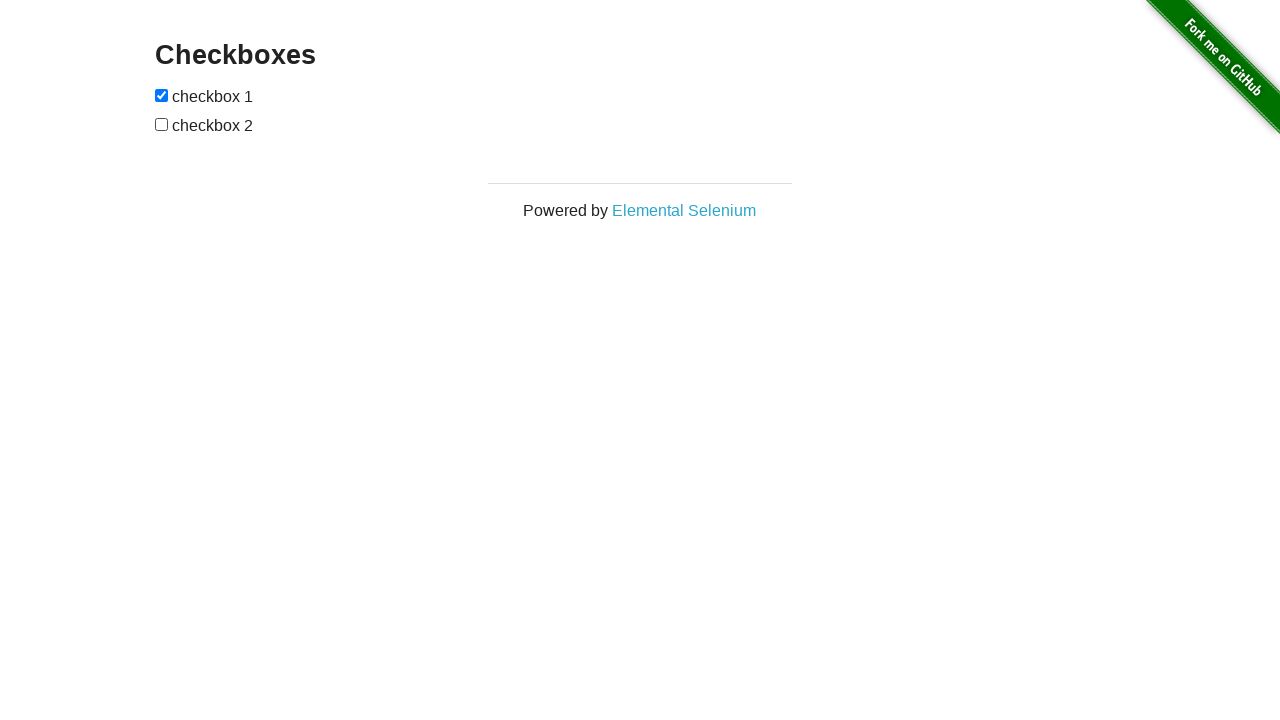